Tests sorting the Due column using semantic class-based CSS selectors on a table with helpful markup attributes

Starting URL: http://the-internet.herokuapp.com/tables

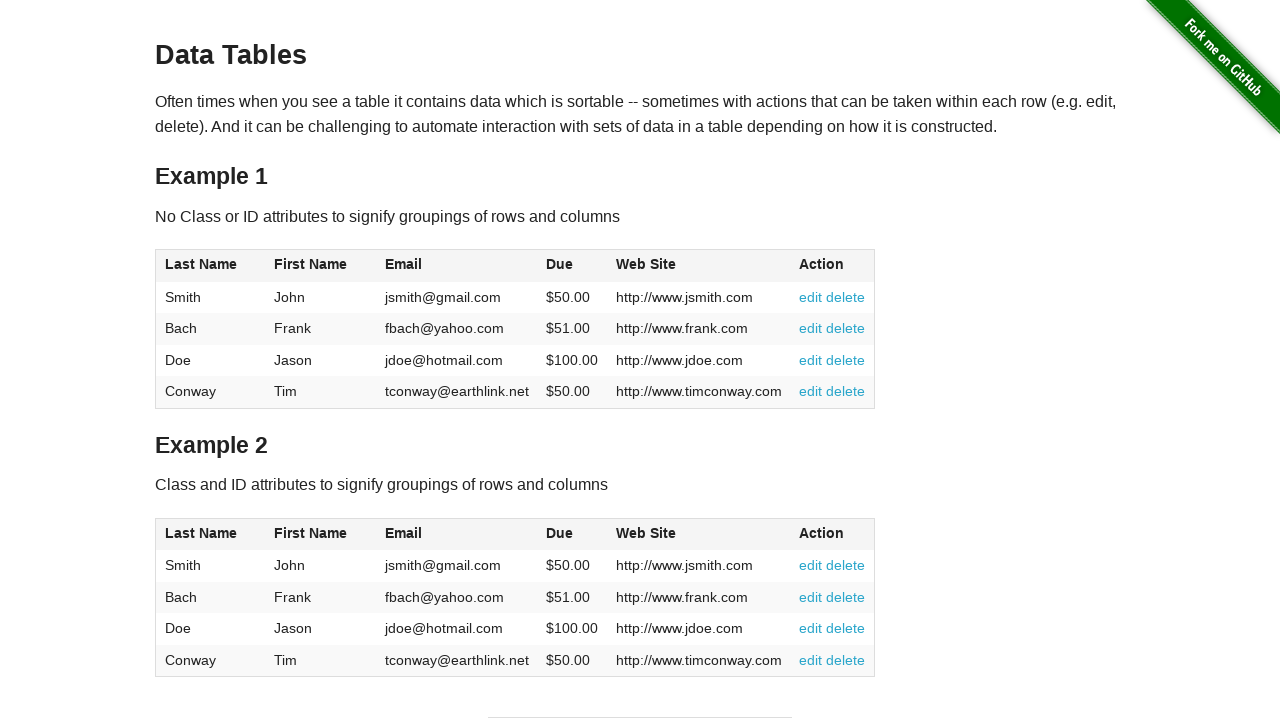

Clicked Due column header to sort at (560, 533) on #table2 thead .dues
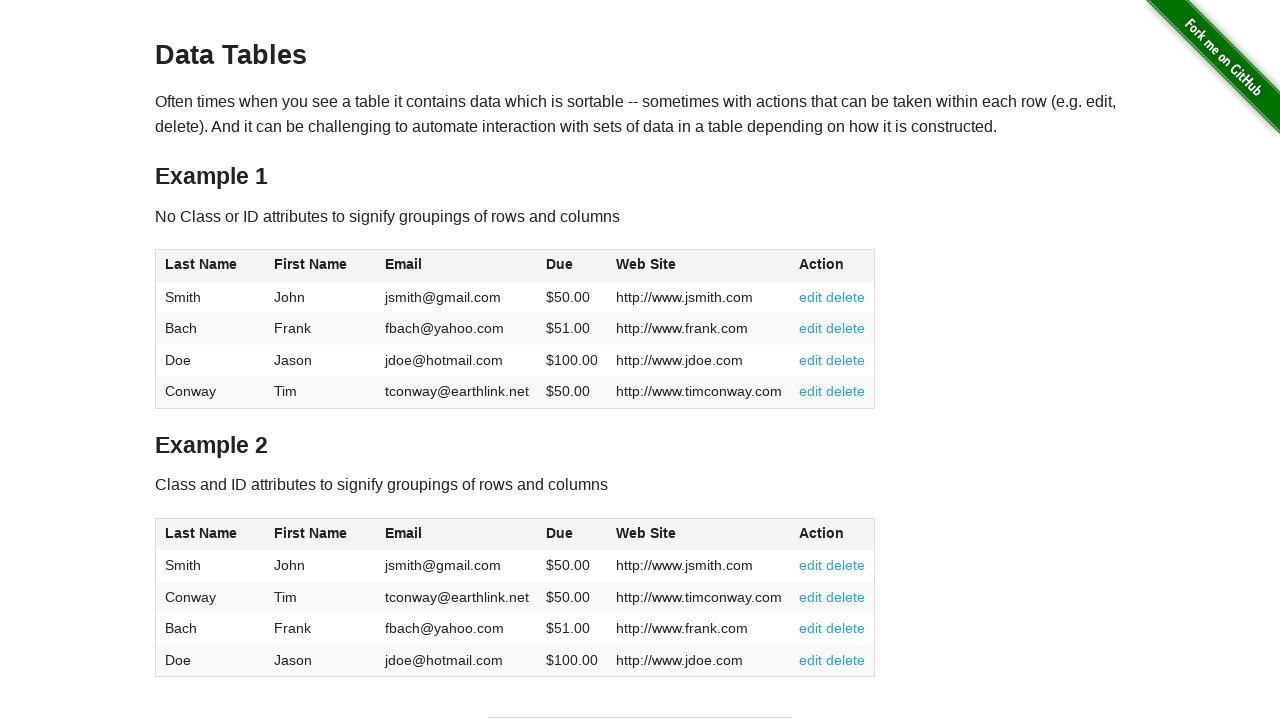

Due column cells loaded in table body
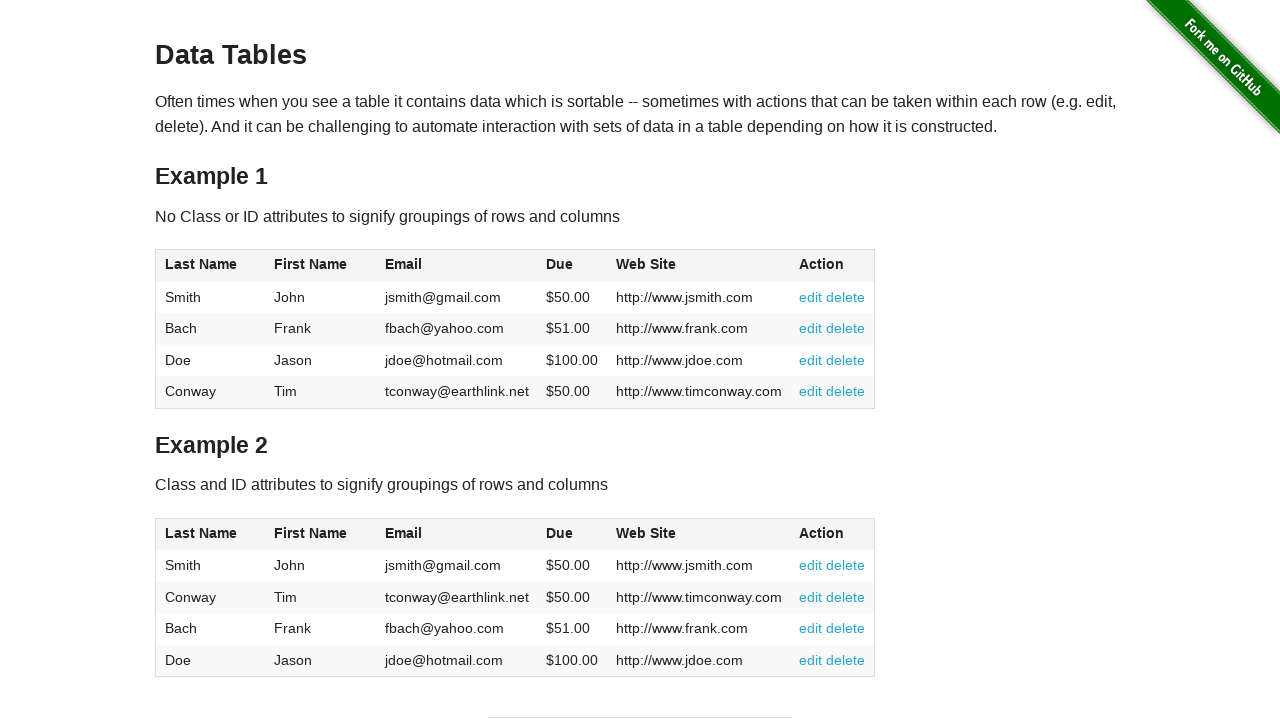

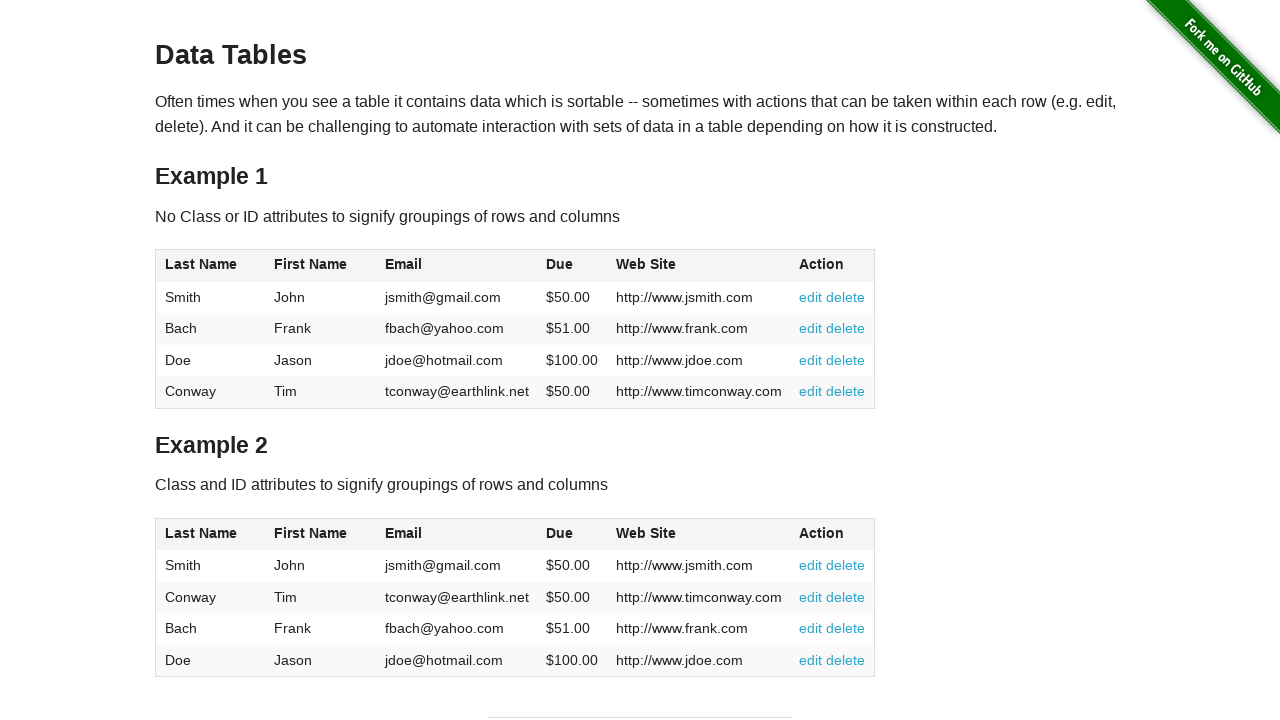